Tests keyboard key press detection by sending various key events (ENTER, TAB, ESCAPE) and verifying the output

Starting URL: https://the-internet.herokuapp.com/key_presses

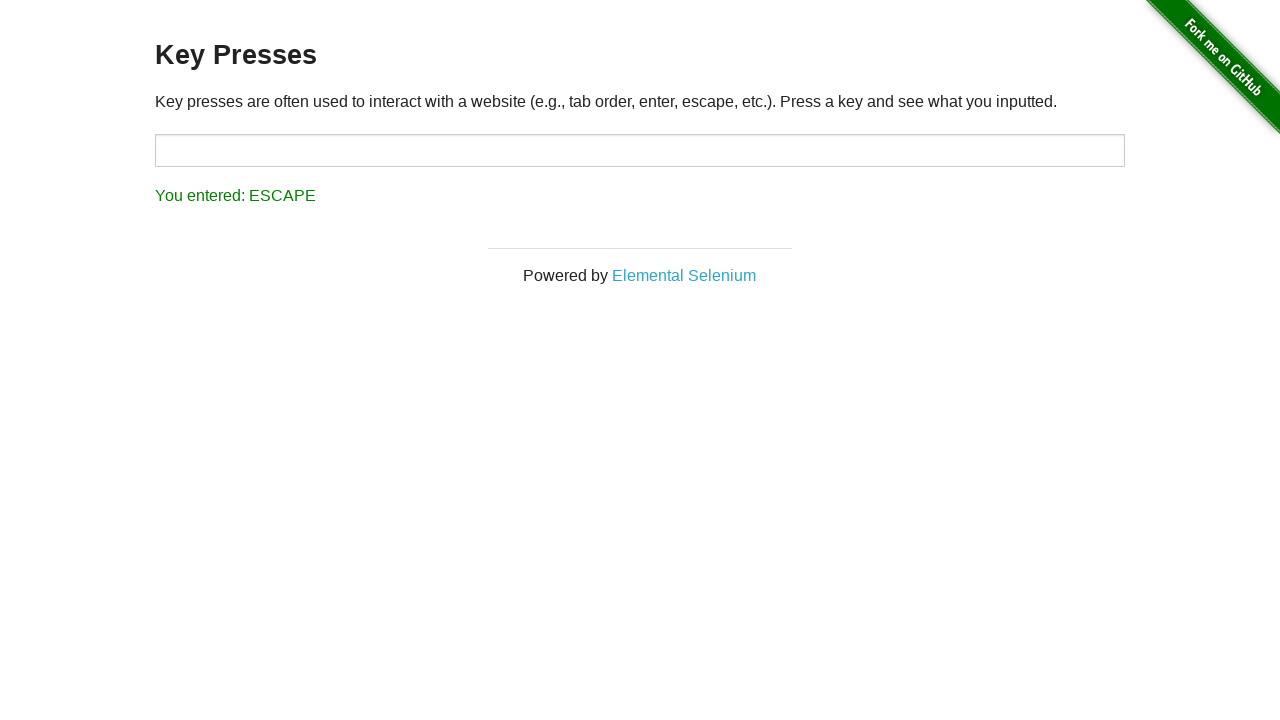

Pressed ENTER key
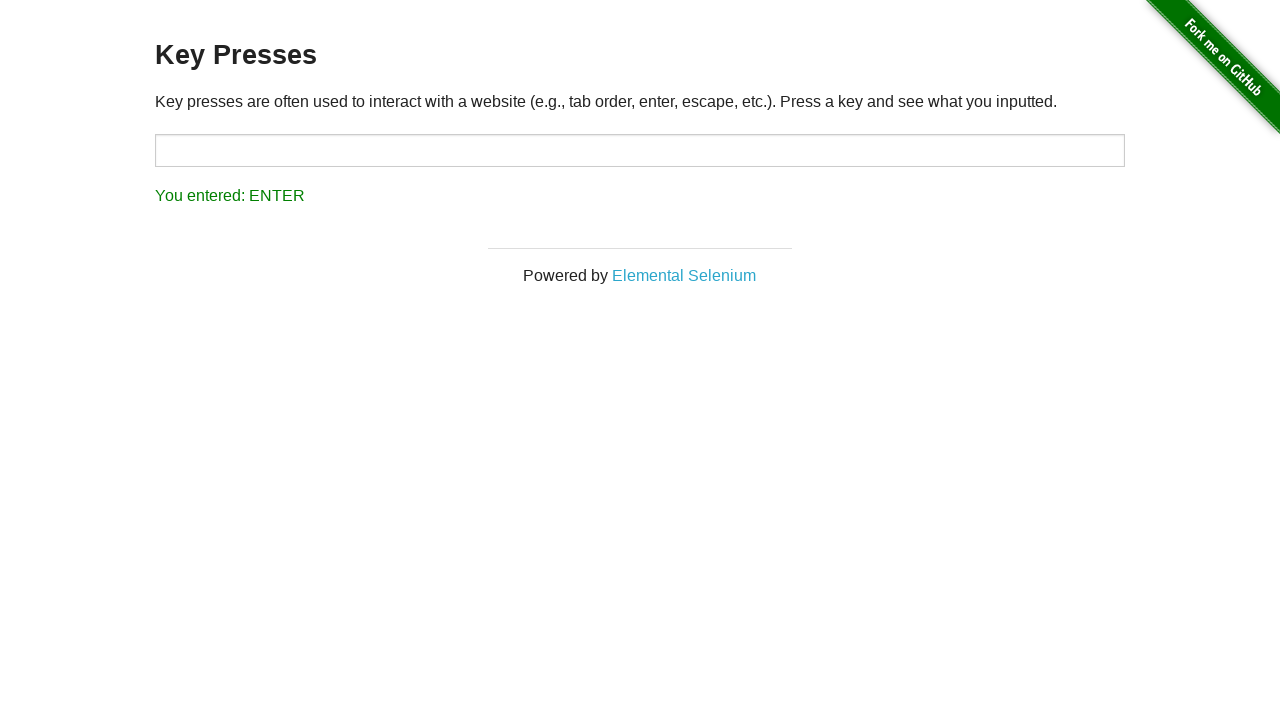

Waited 1000ms for page to update after ENTER key press
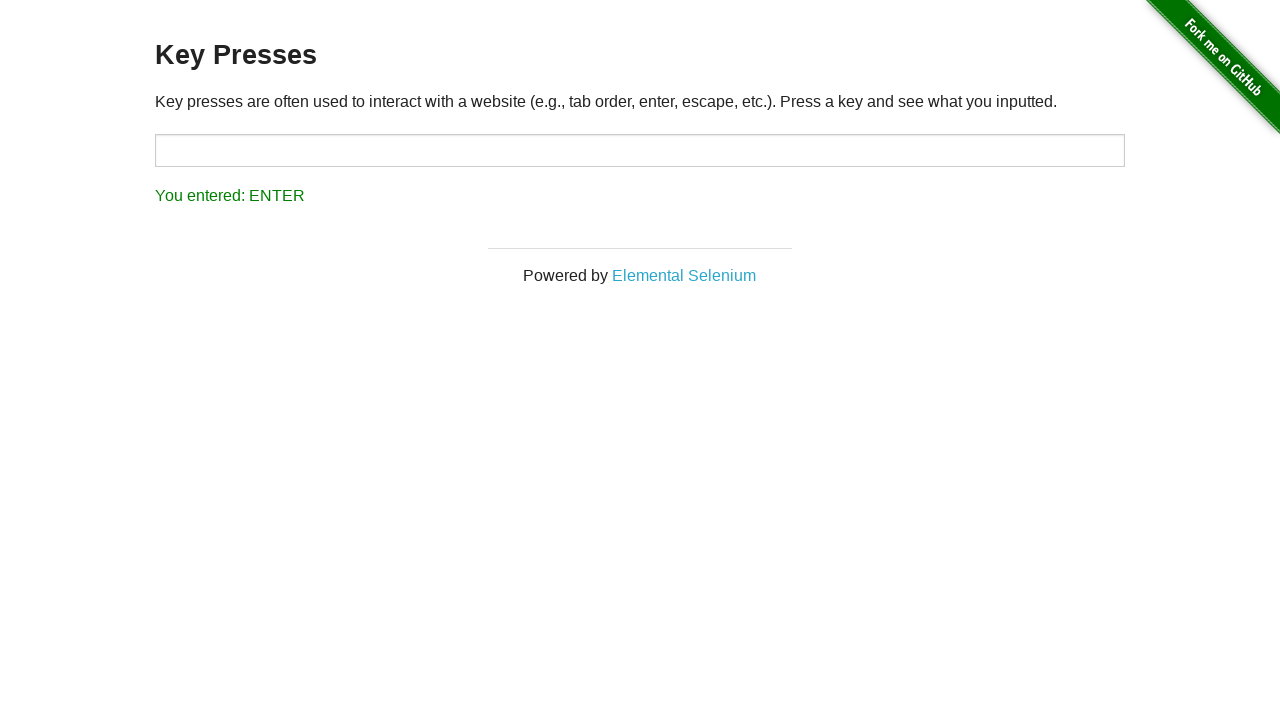

Pressed TAB key
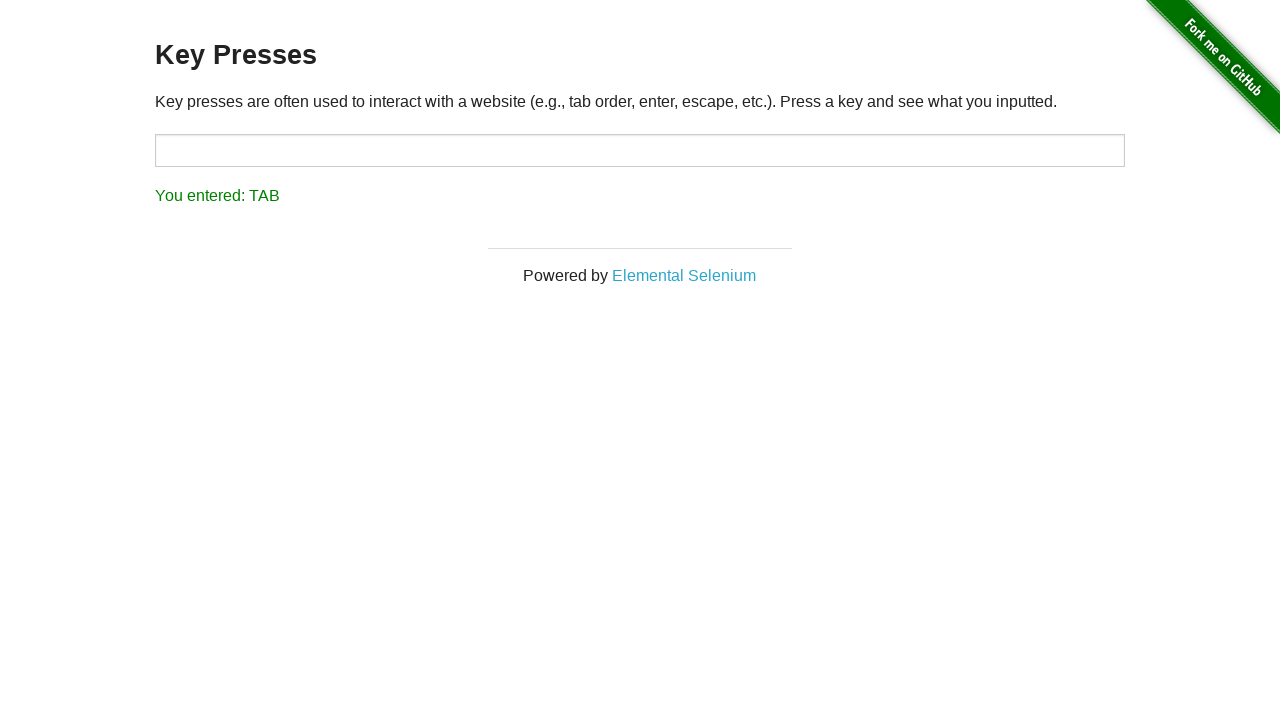

Waited 1000ms for page to update after TAB key press
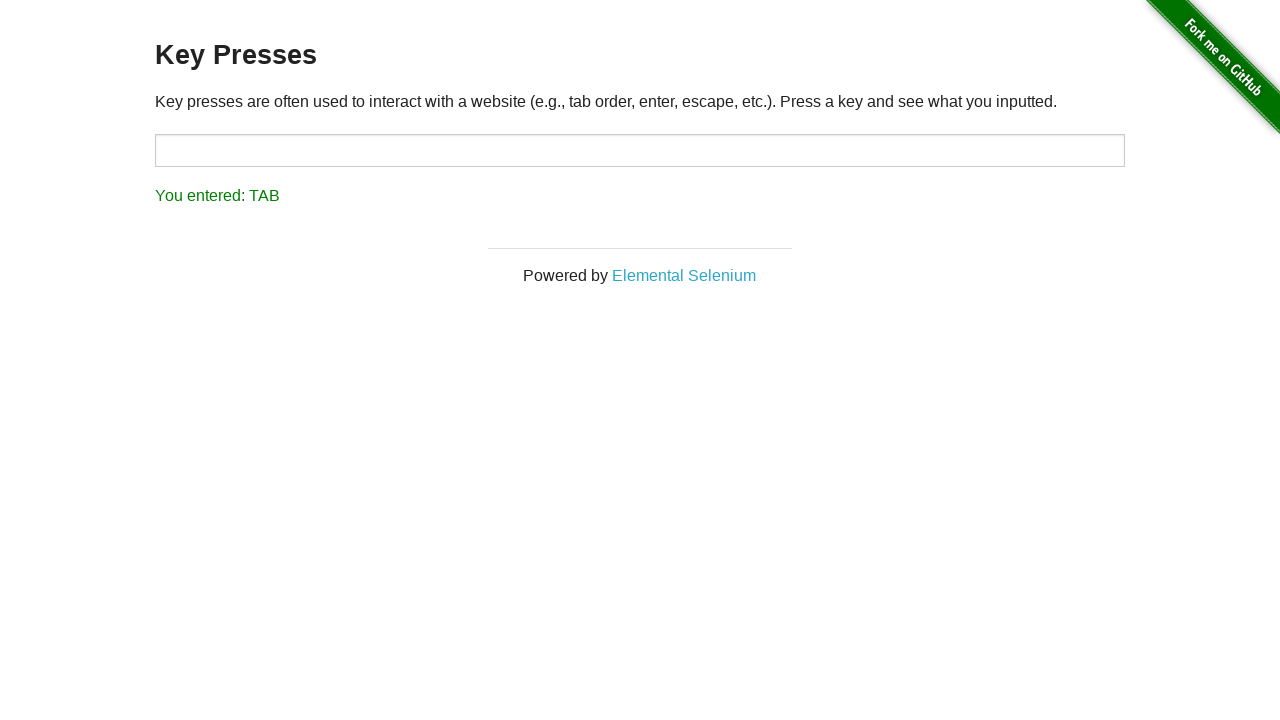

Pressed ESCAPE key
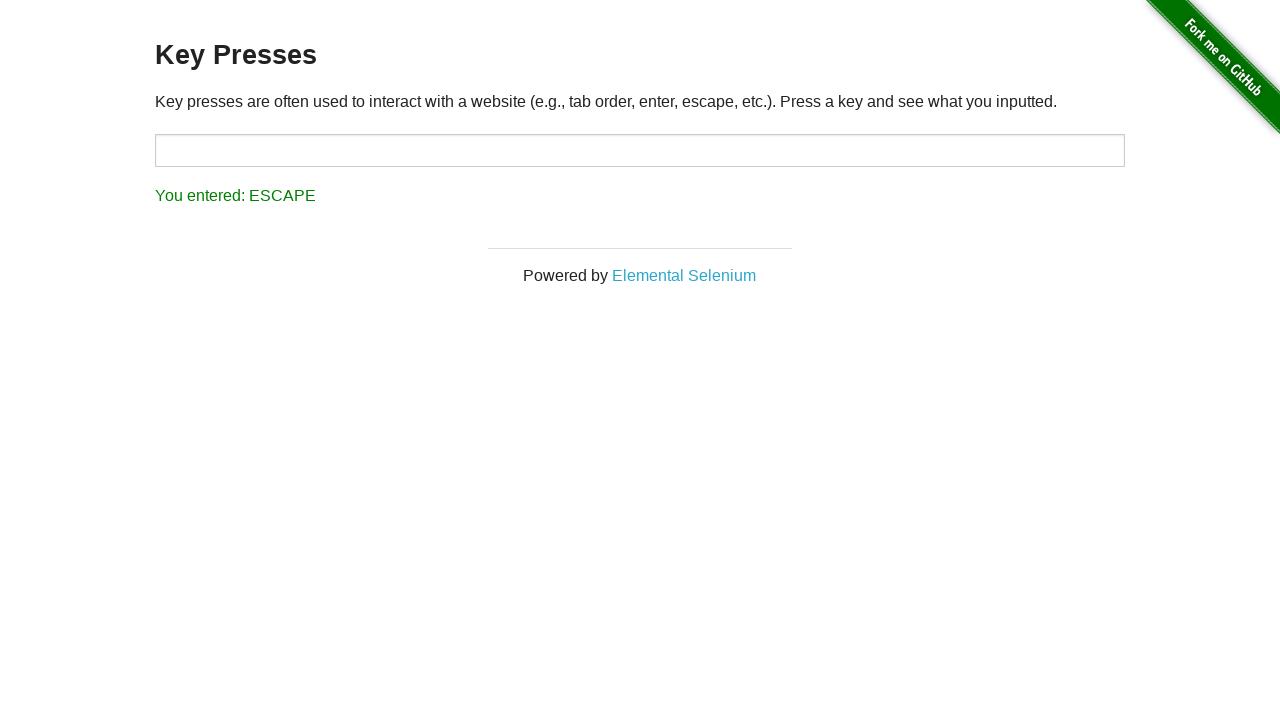

Result element loaded and visible after key press detection
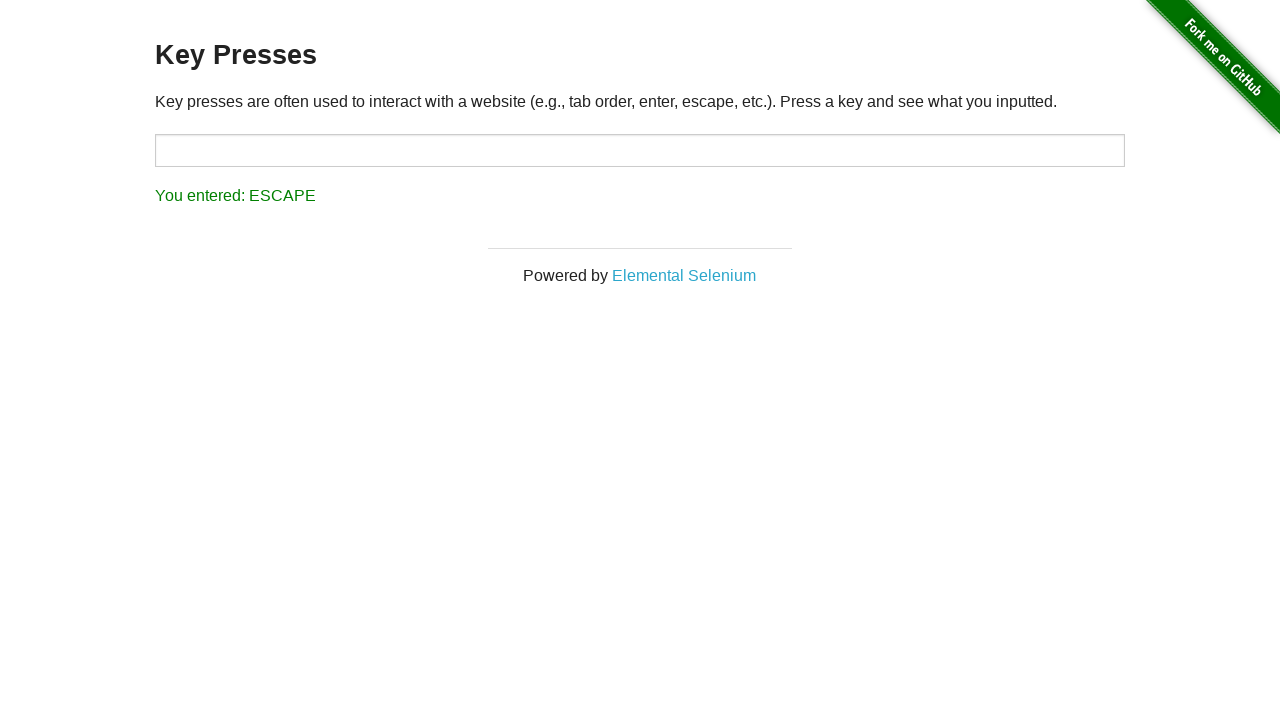

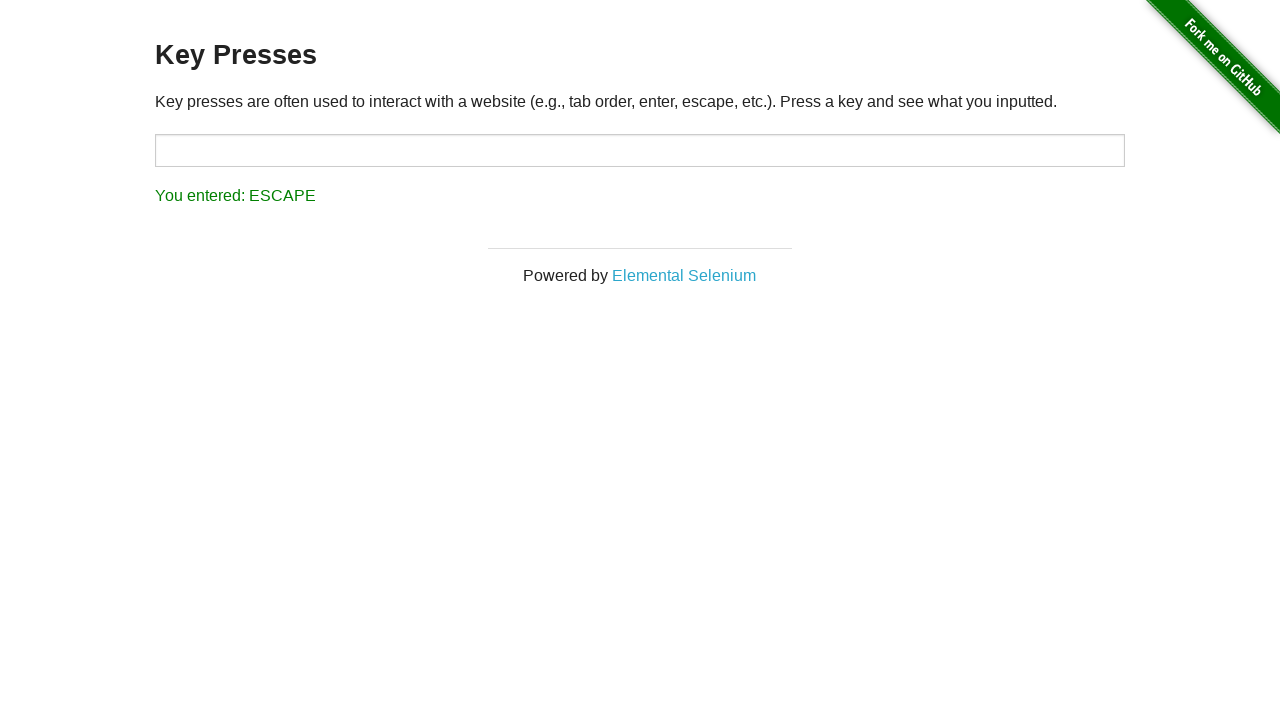